Navigates to an automation practice page and verifies that a specific course text element is present in a table row

Starting URL: https://www.rahulshettyacademy.com/AutomationPractice/

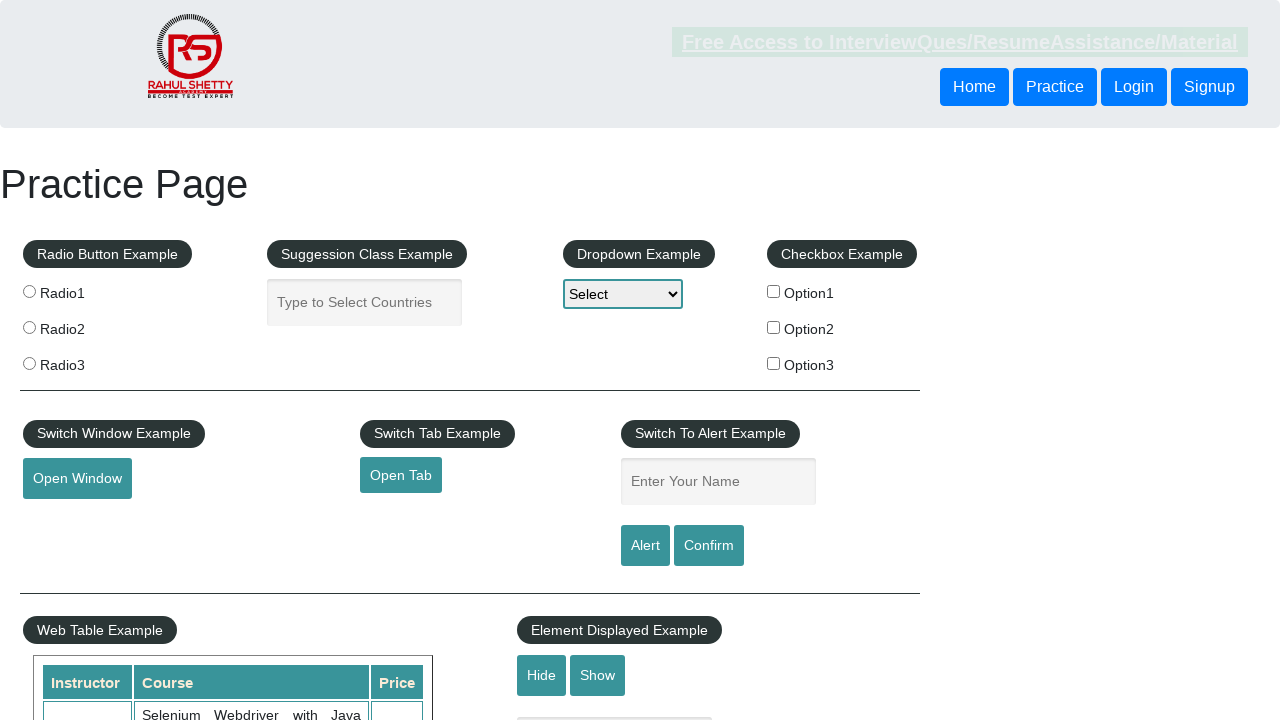

Waited for table row 10 cell to load
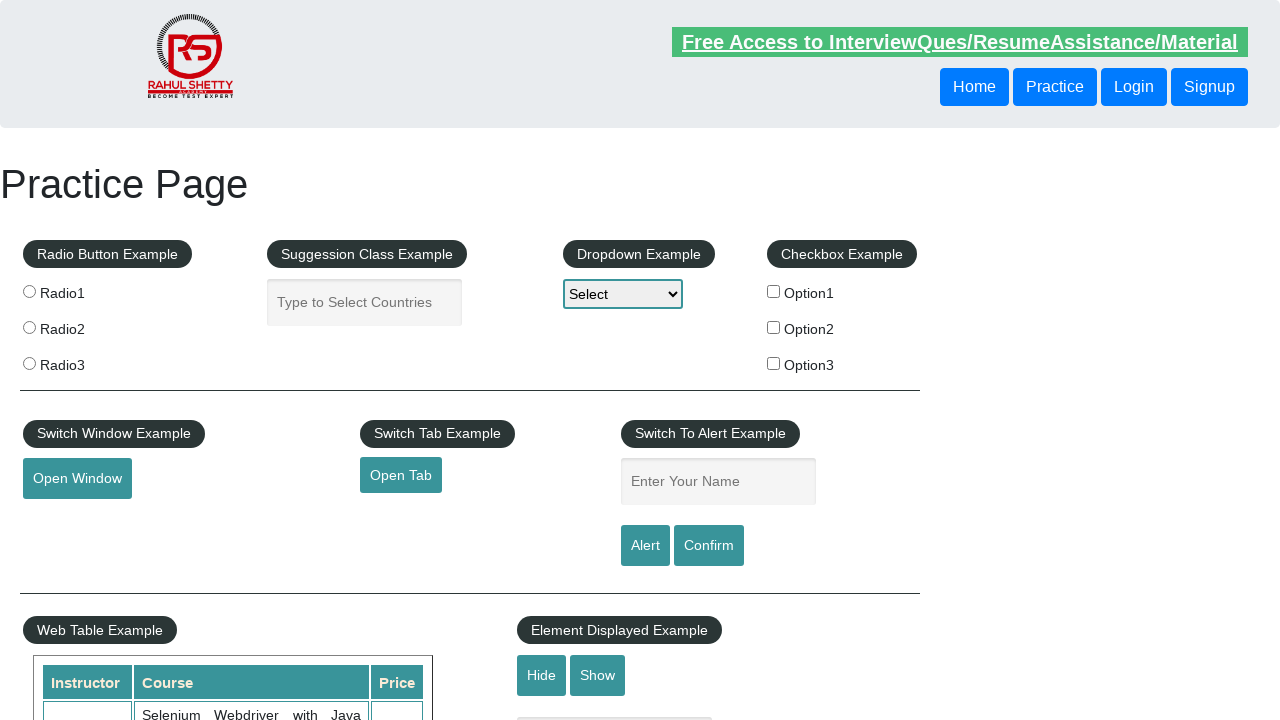

Located course element with 'Advanced Selenium Framework' text
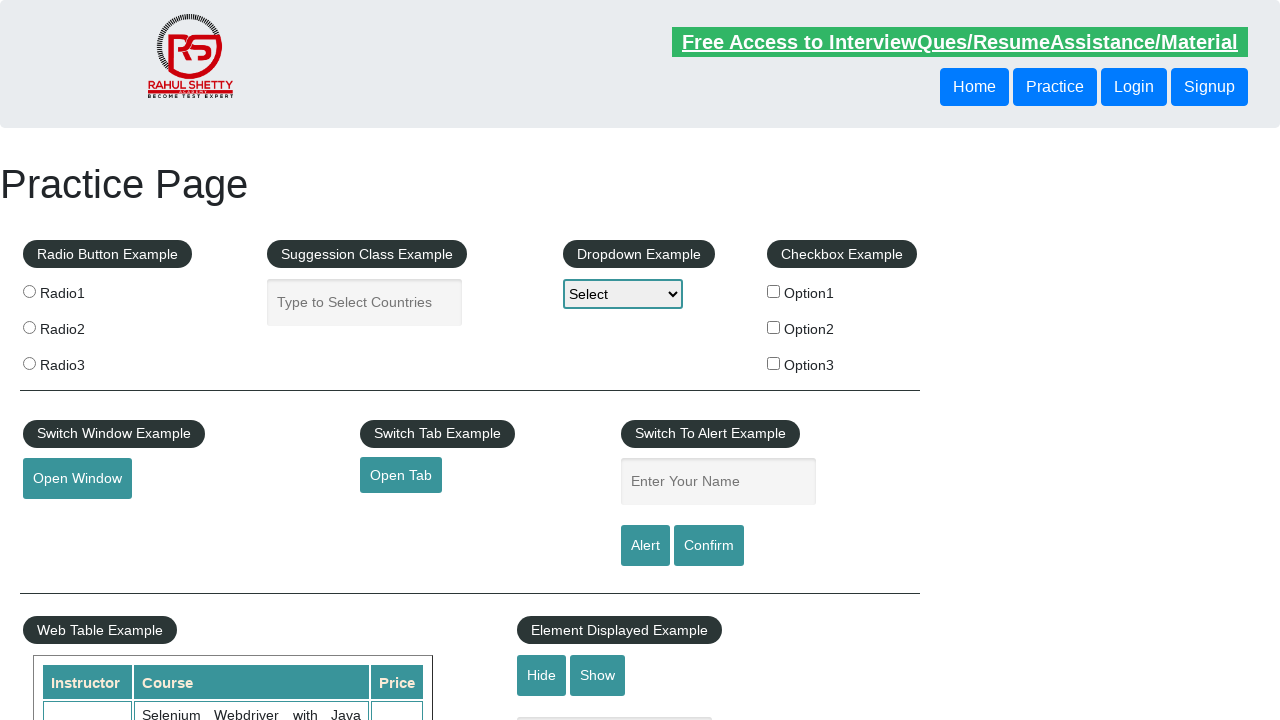

Verified course element is visible in table row 10
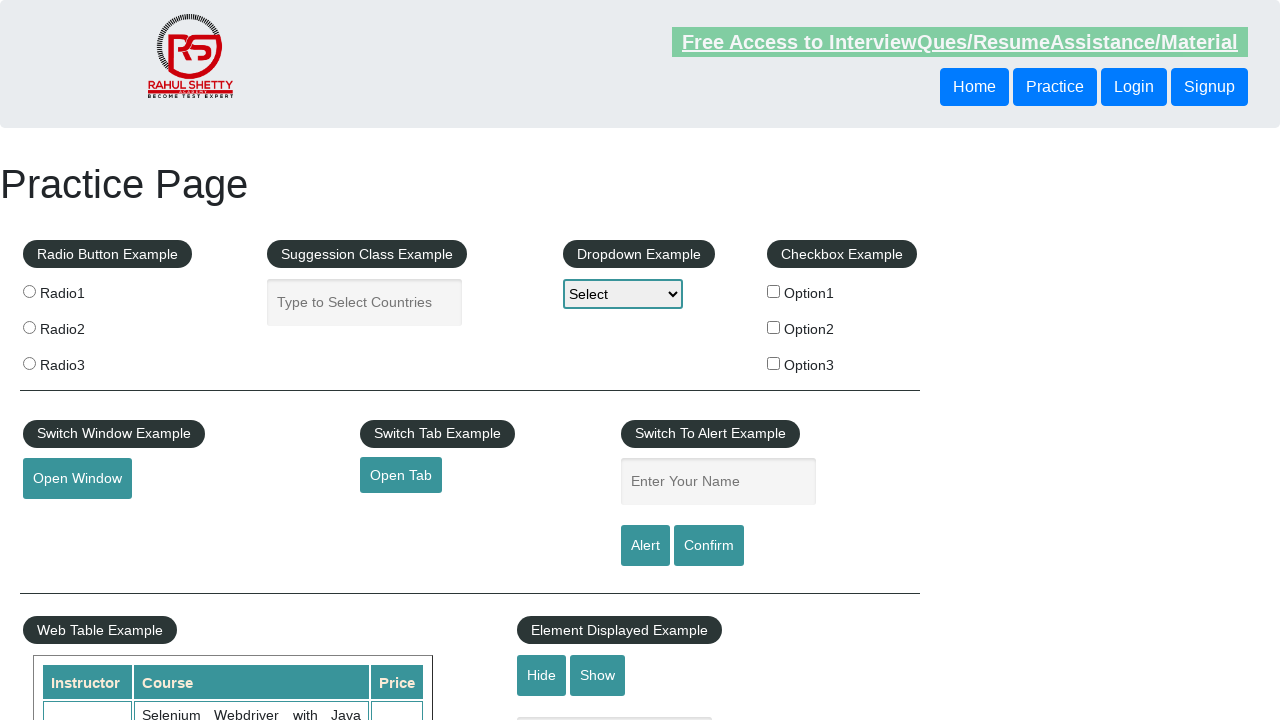

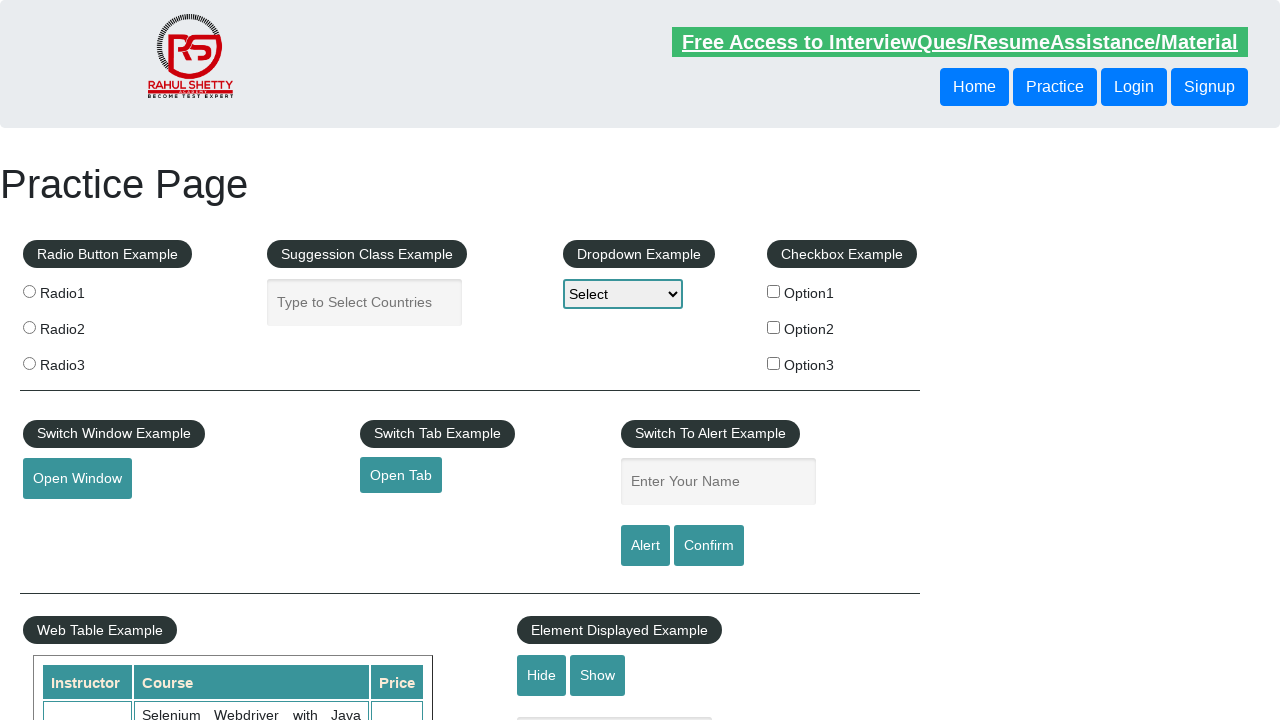